Navigates to the Form Authentication link and verifies the login page title is displayed

Starting URL: https://the-internet.herokuapp.com/

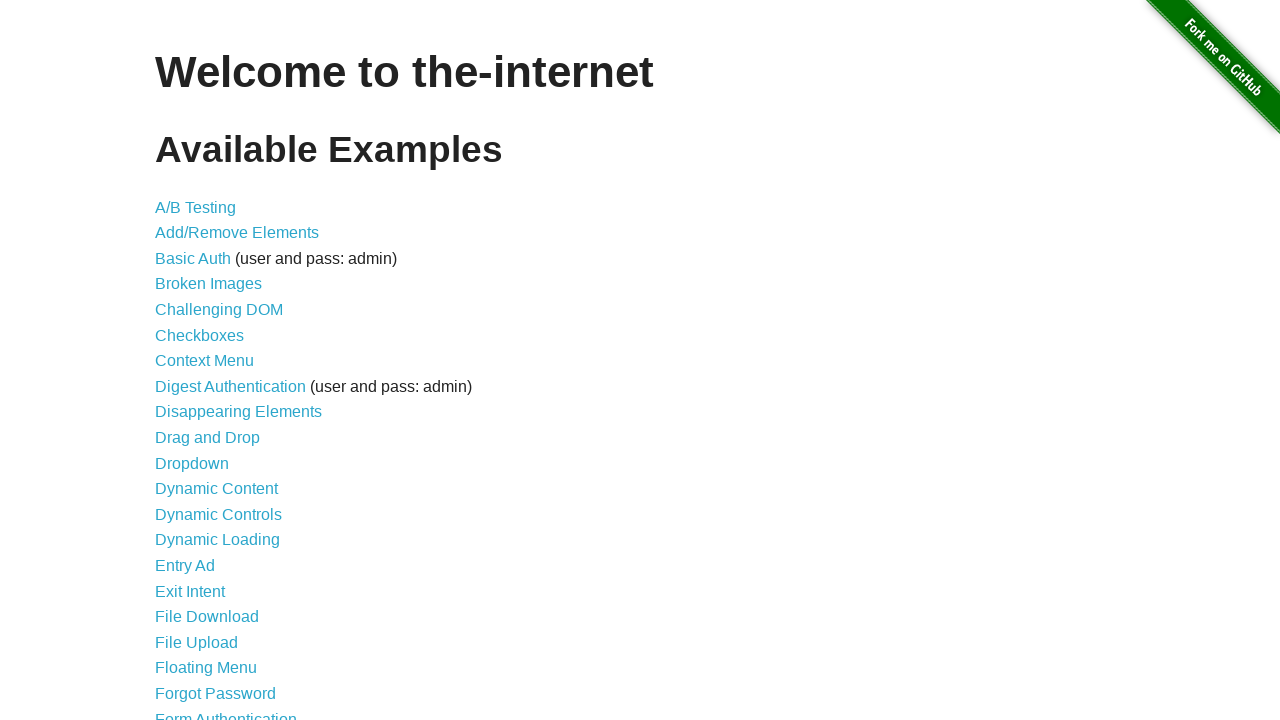

Clicked on Form Authentication link at (226, 712) on a[href='/login']
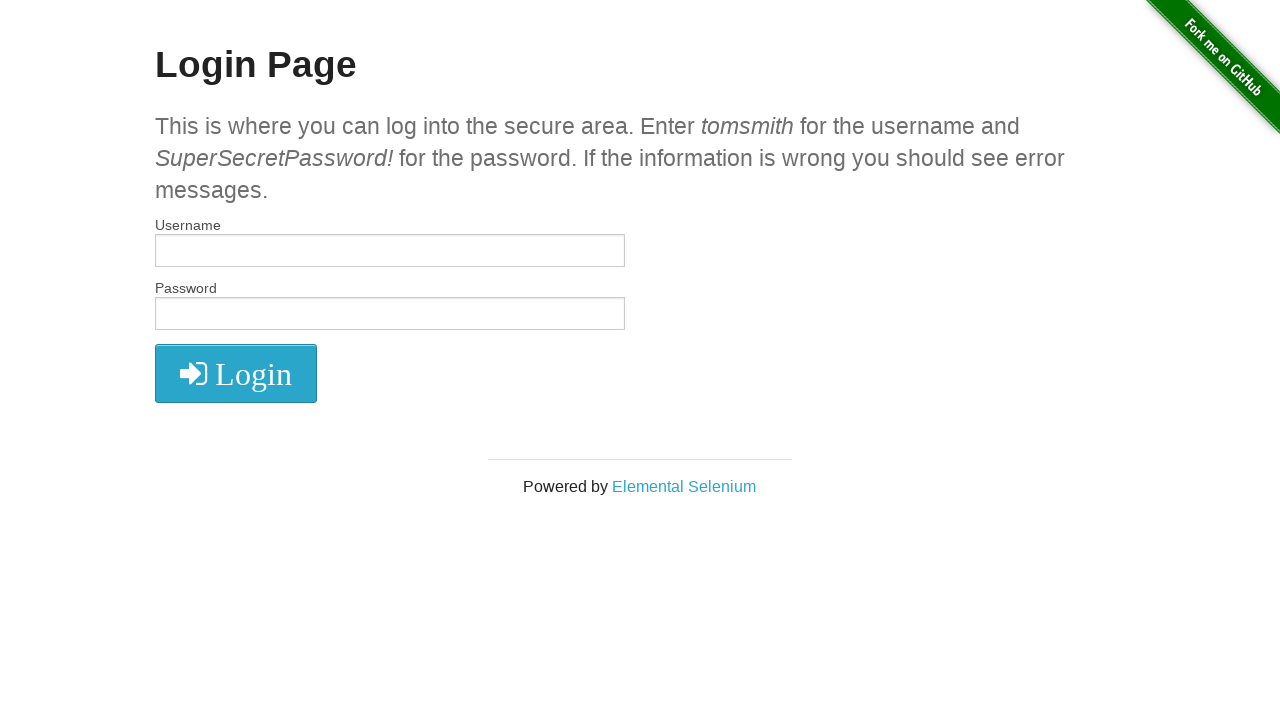

Located login page title element
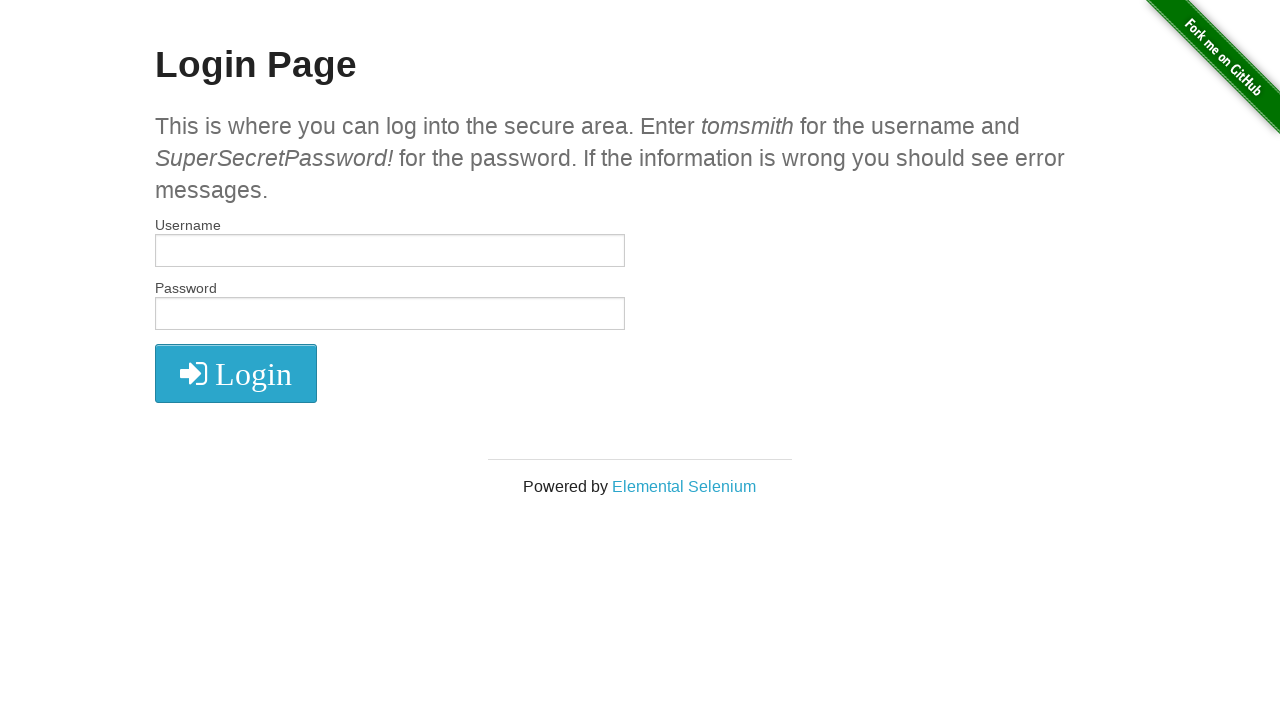

Waited for login page title to load
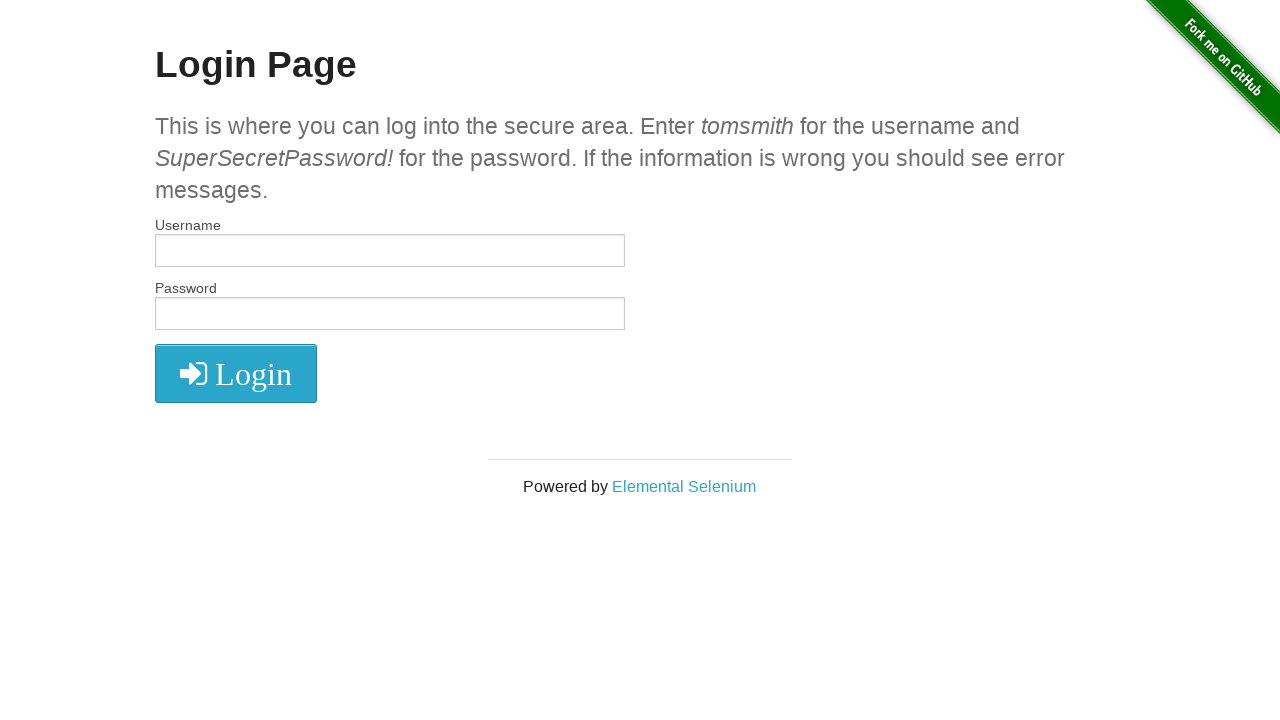

Verified login page title is 'Login Page'
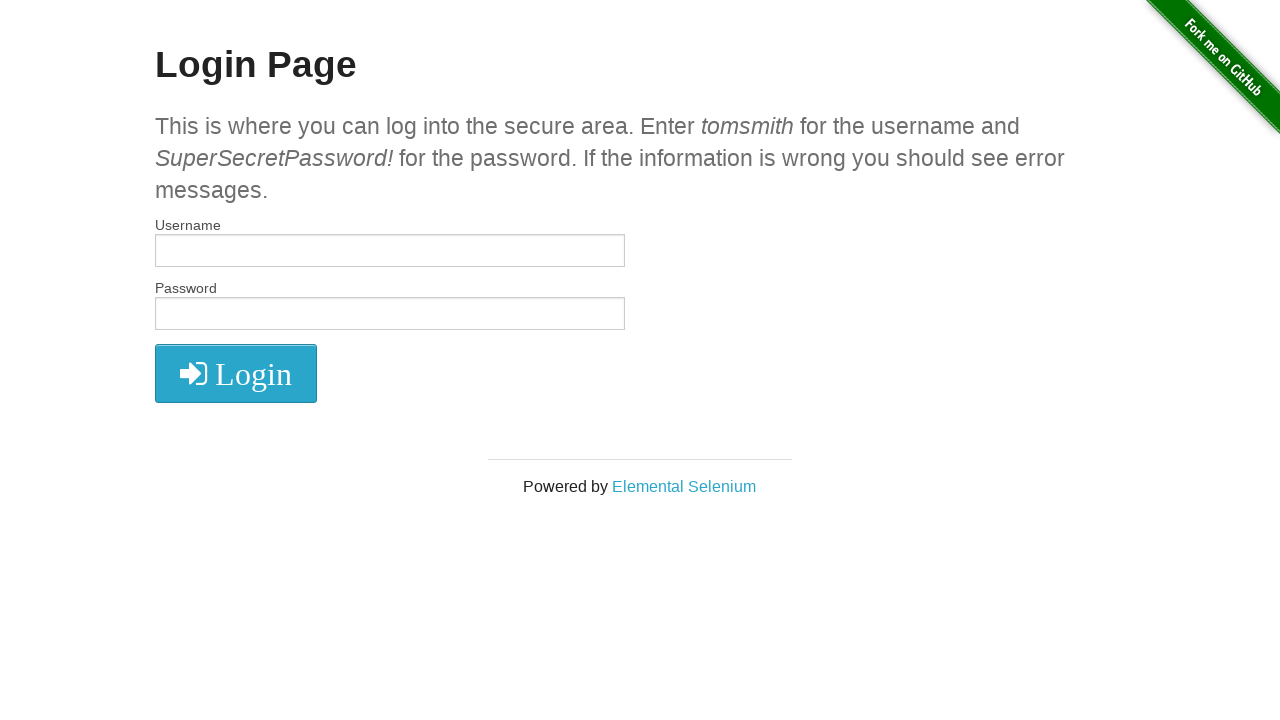

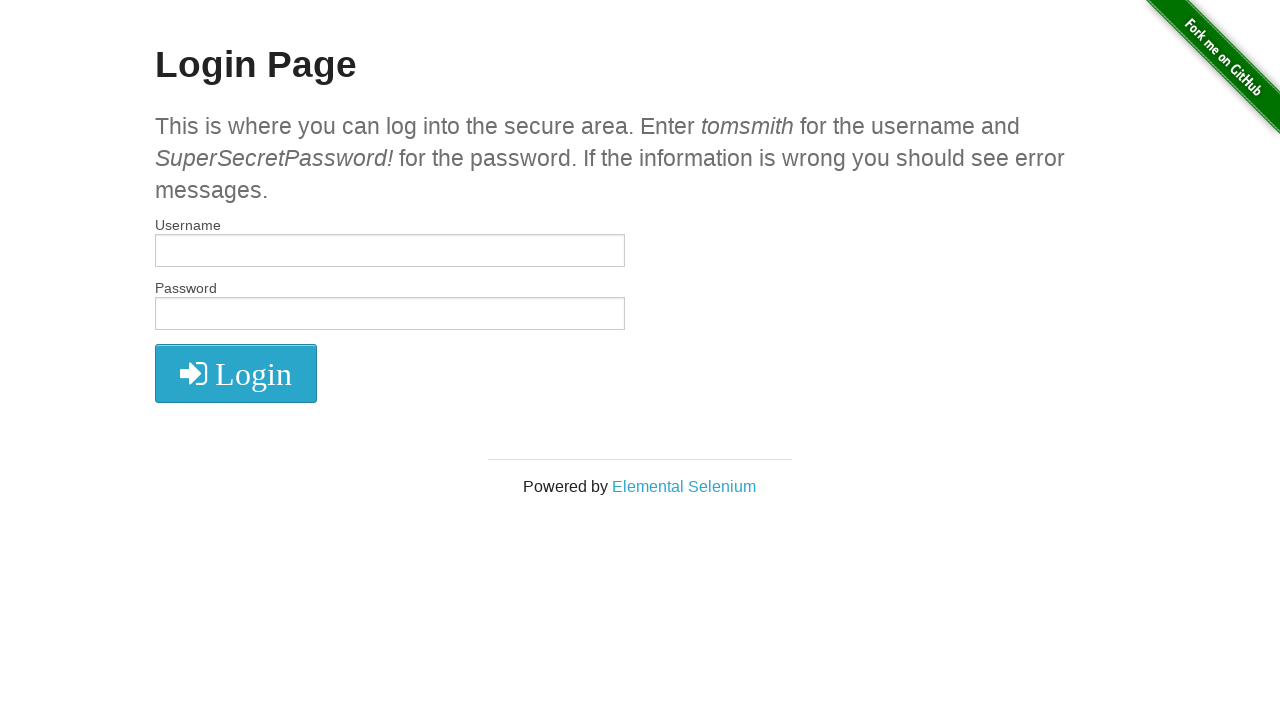